Tests that entering a number below 50 displays the error message "Number is too small"

Starting URL: https://kristinek.github.io/site/tasks/enter_a_number

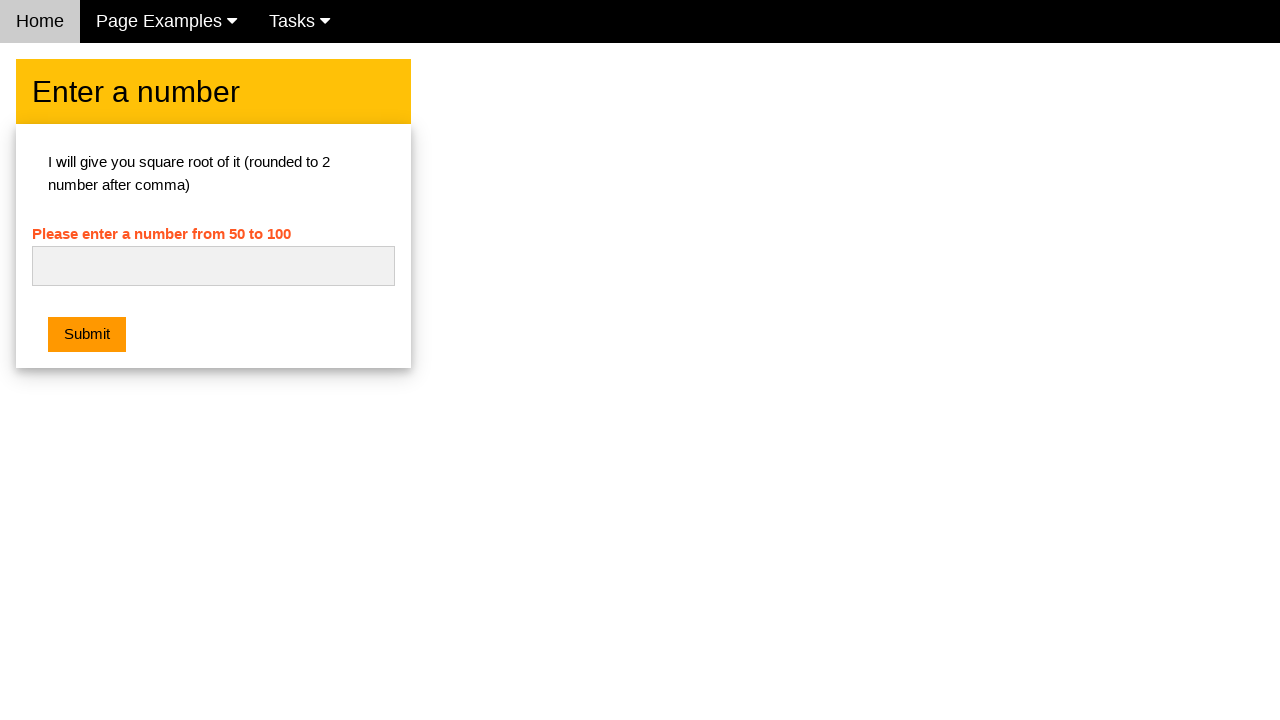

Navigated to the enter a number task page
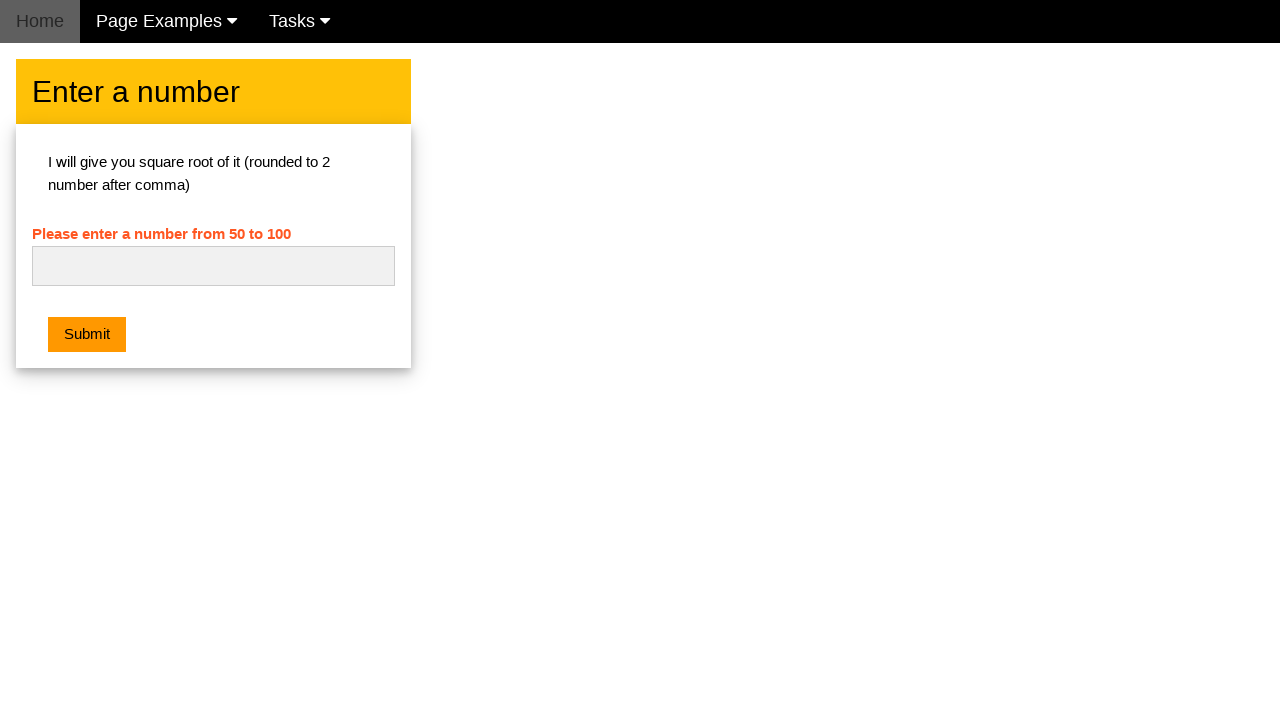

Filled number input field with '40' (below minimum of 50) on #numb
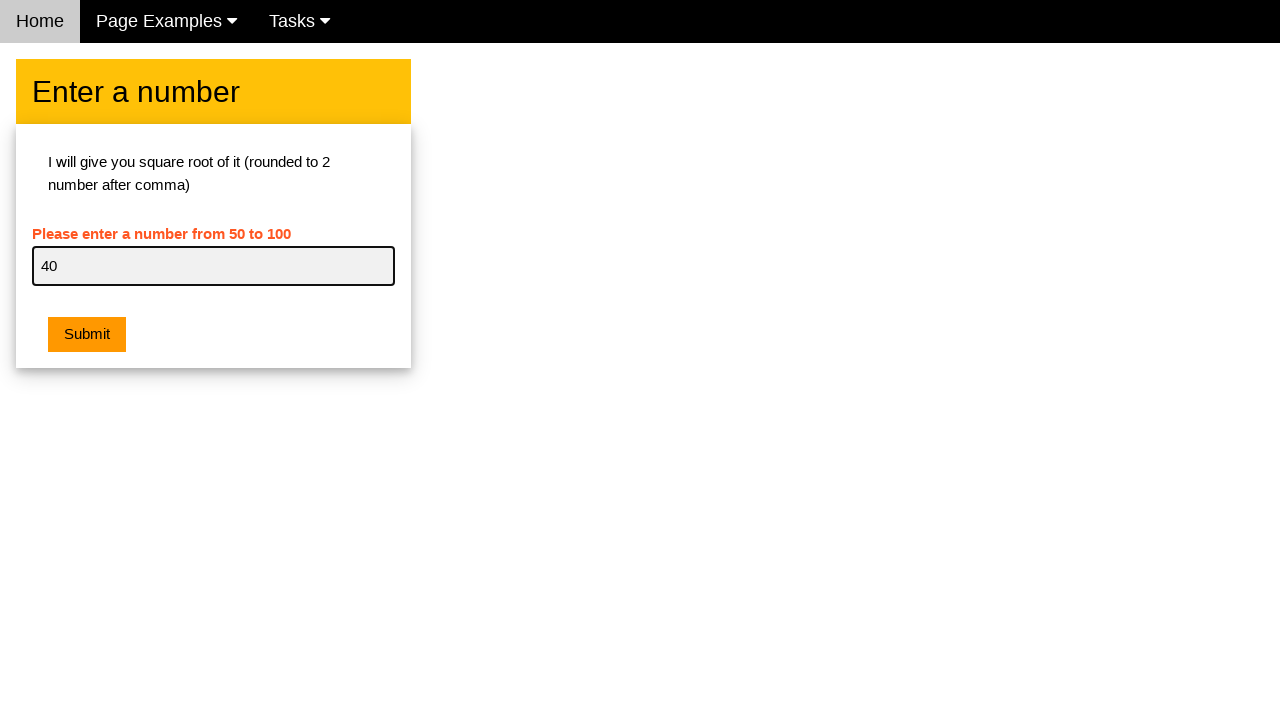

Clicked the submit button at (87, 335) on .w3-orange
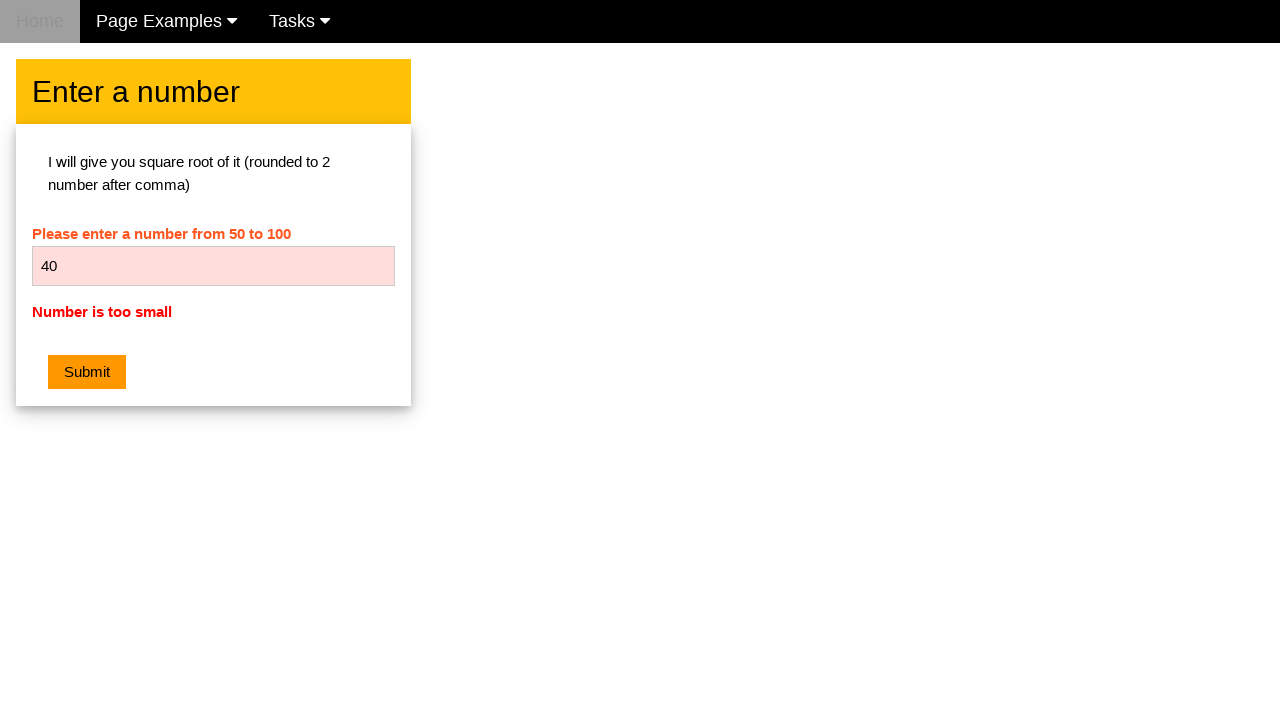

Error message 'Number is too small' appeared
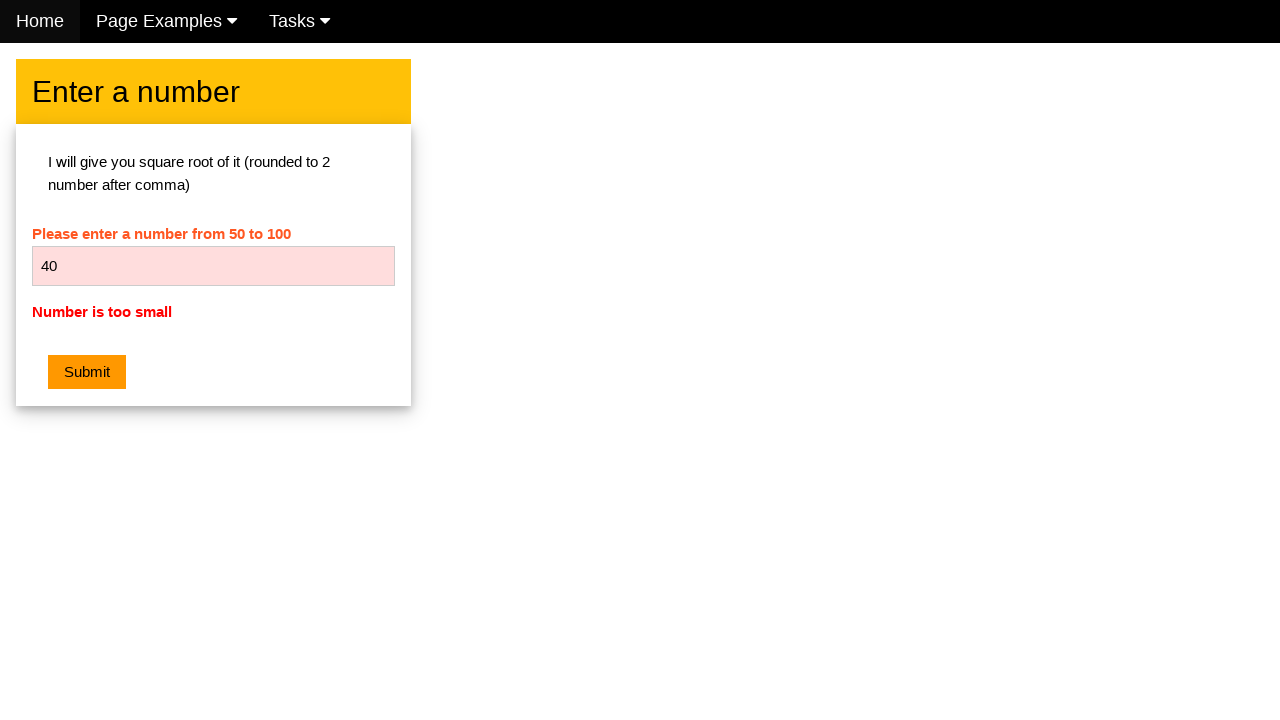

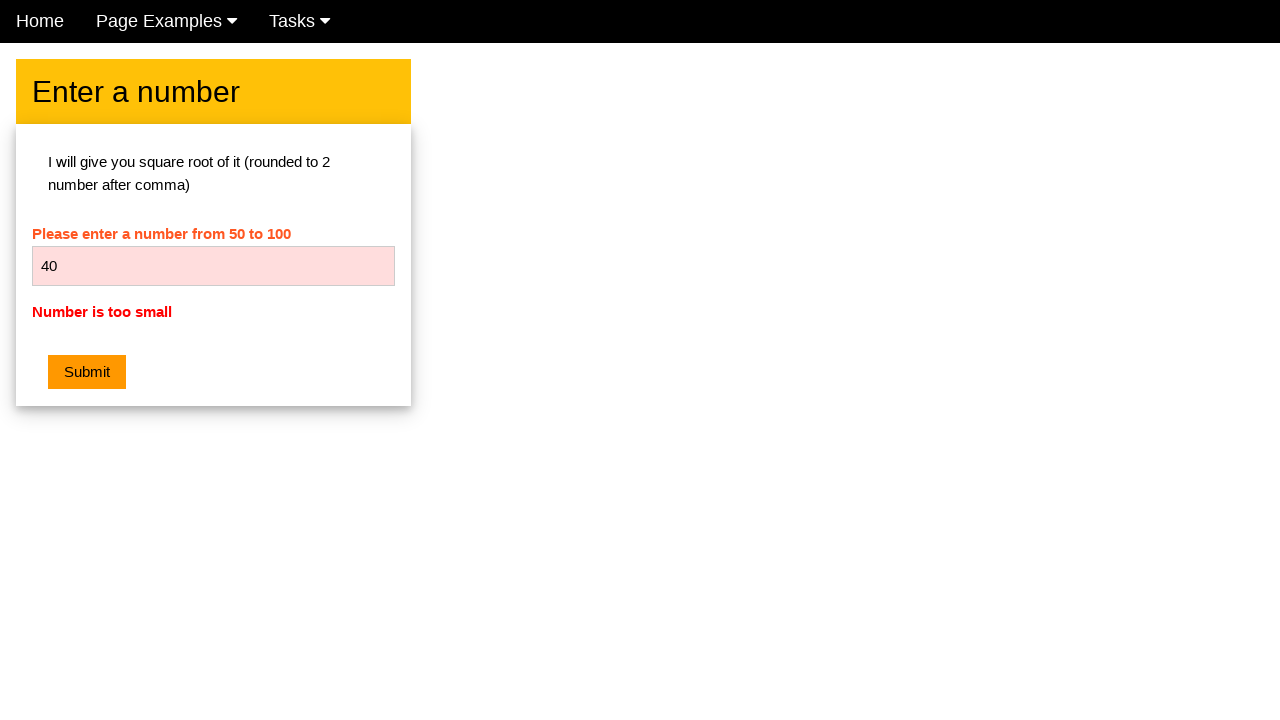